Navigates to FoodMandu website and clicks the login button to open the login modal

Starting URL: https://foodmandu.com/

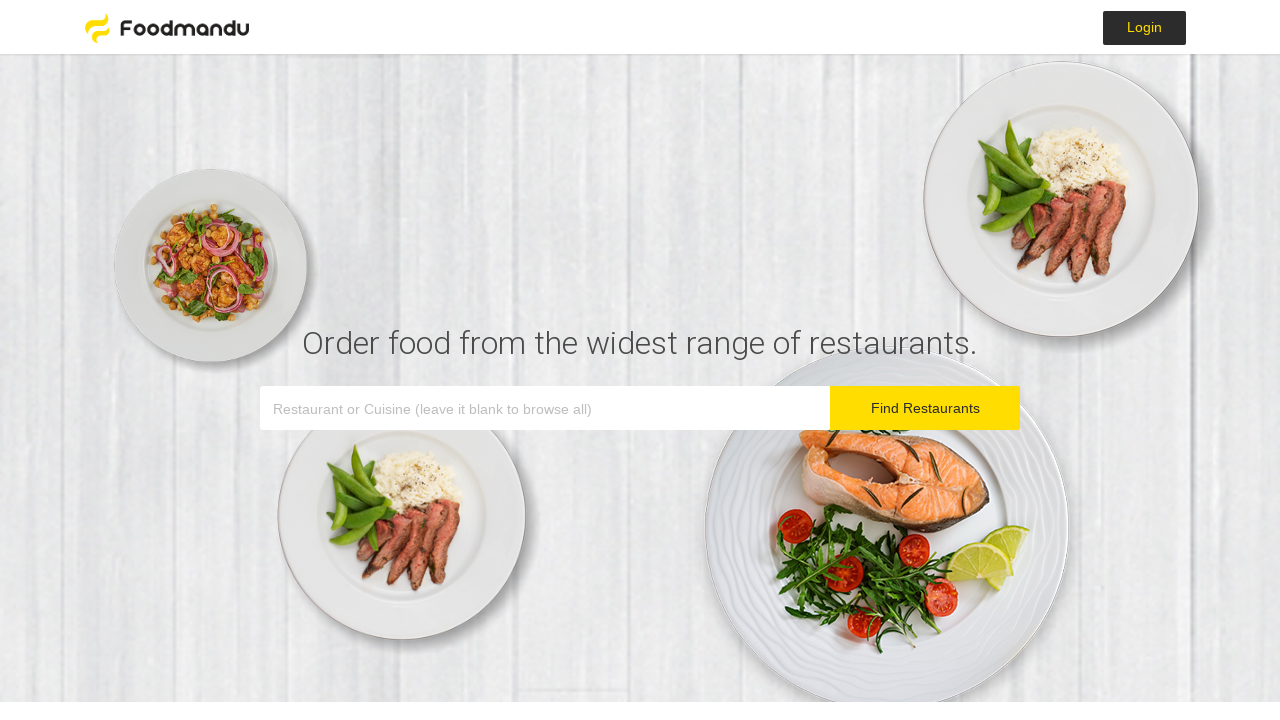

Navigated to FoodMandu website
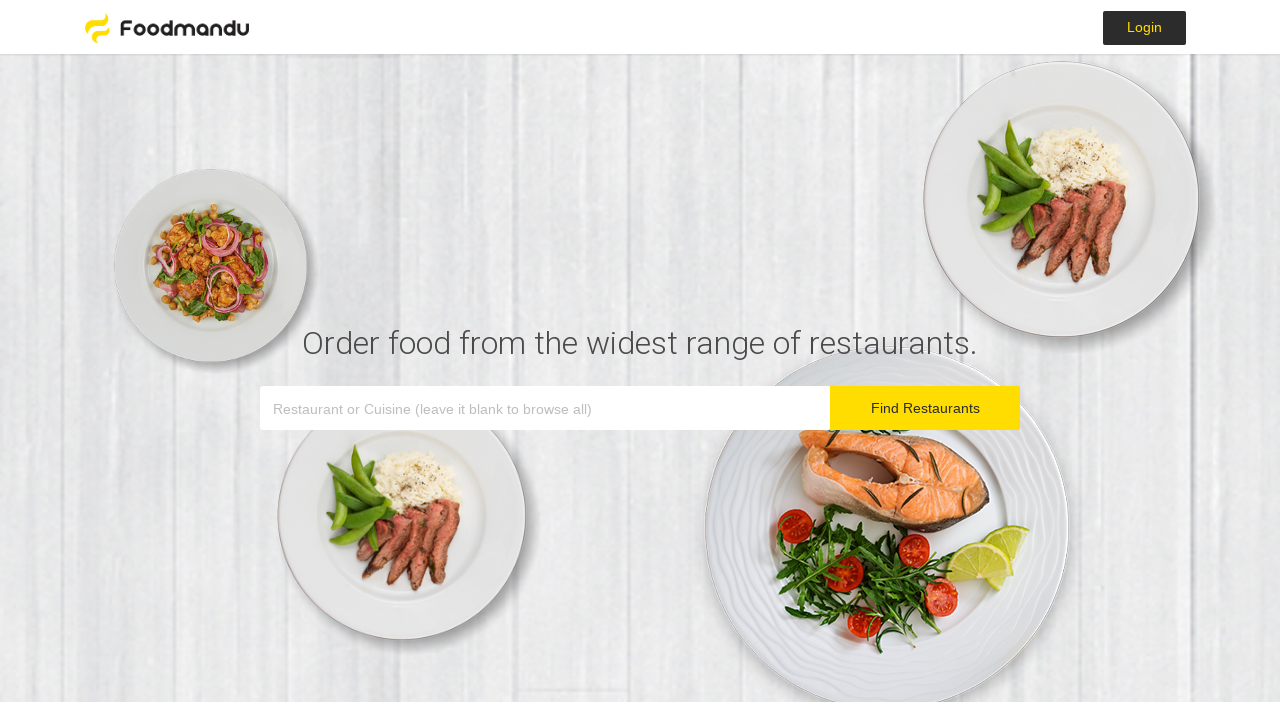

Clicked login button to open login modal at (1144, 28) on xpath=//li/button[text()='Login']
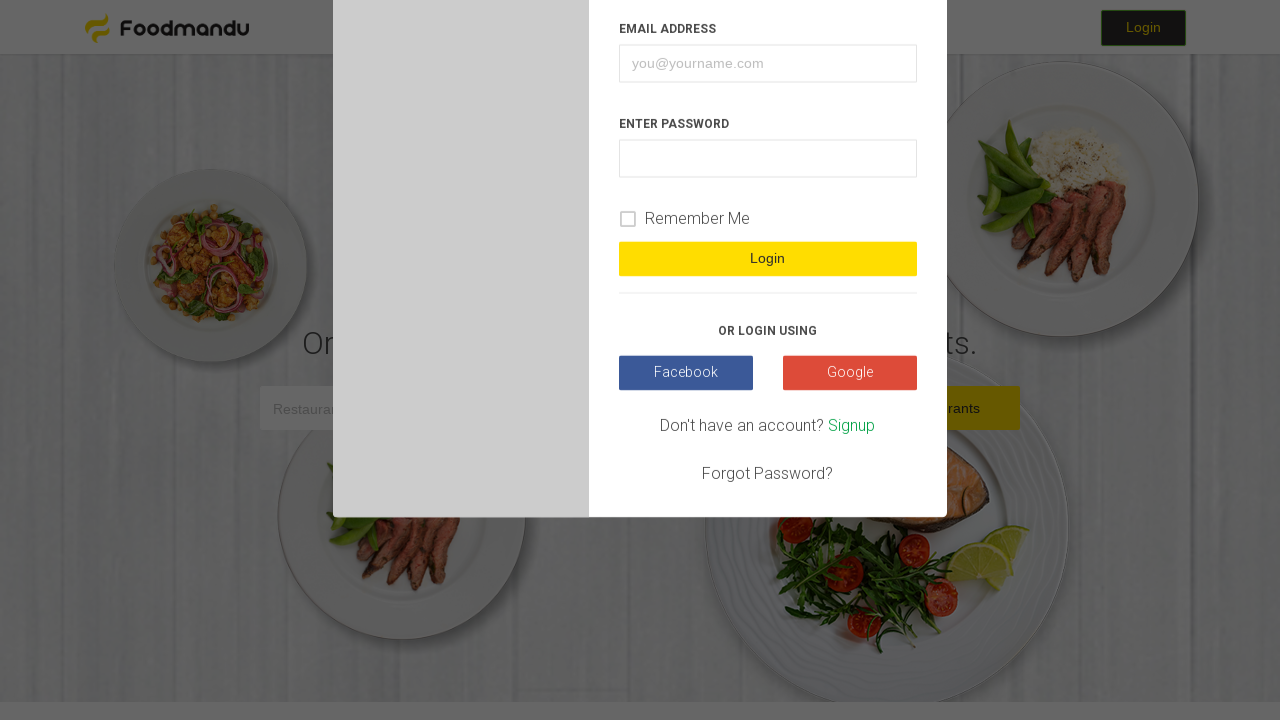

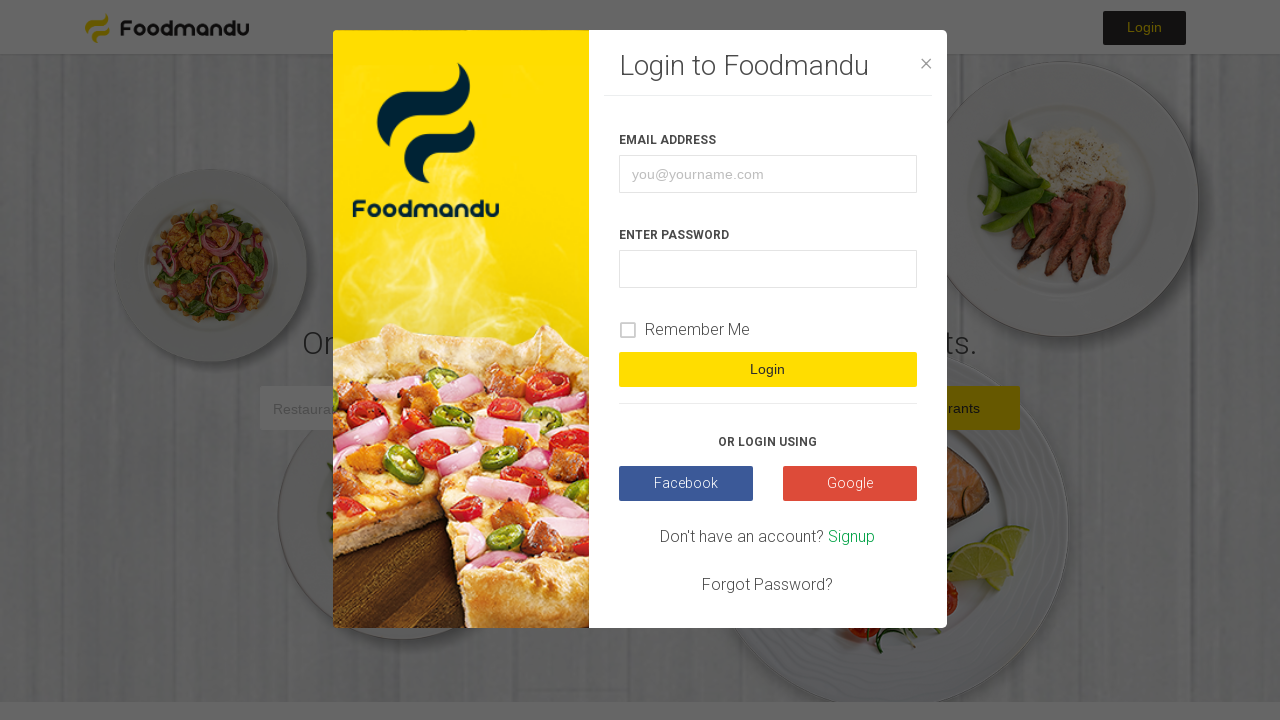